Tests browser alert handling by entering a name in a text field, clicking a button to trigger an alert and accepting it, then clicking another button to trigger a confirm dialog and dismissing it.

Starting URL: https://rahulshettyacademy.com/AutomationPractice/

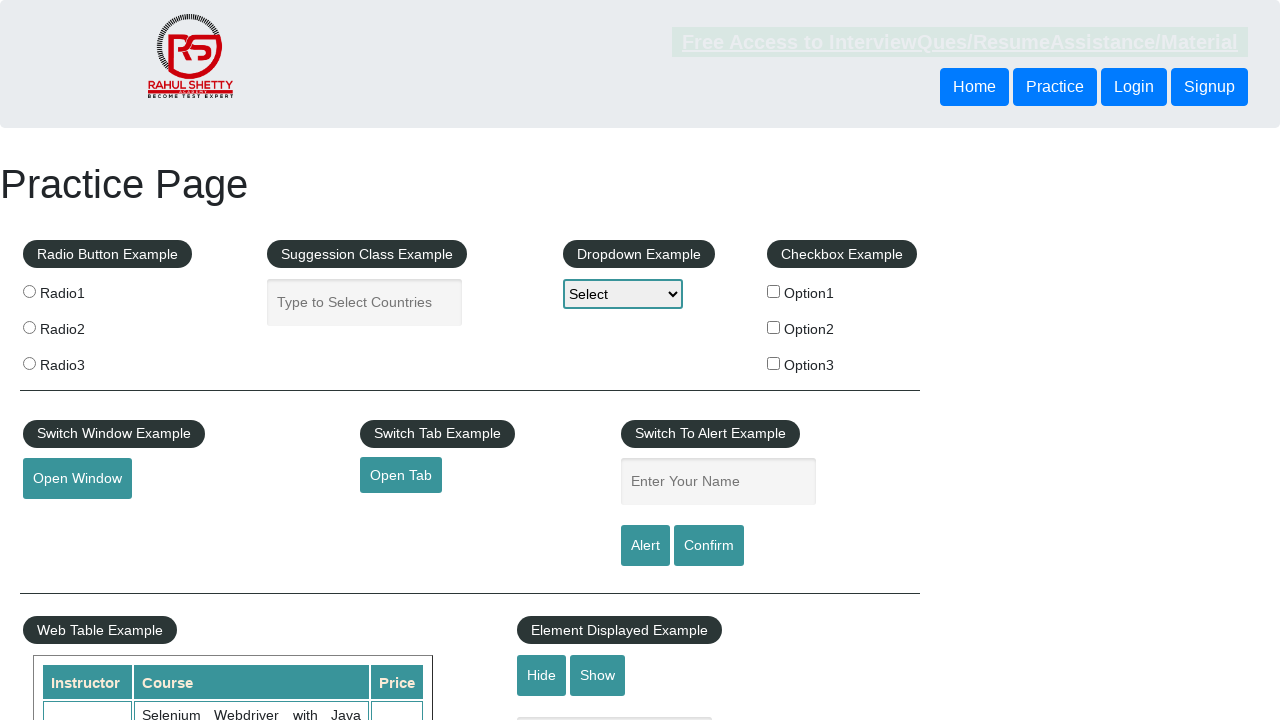

Filled name field with 'shreya' on #name
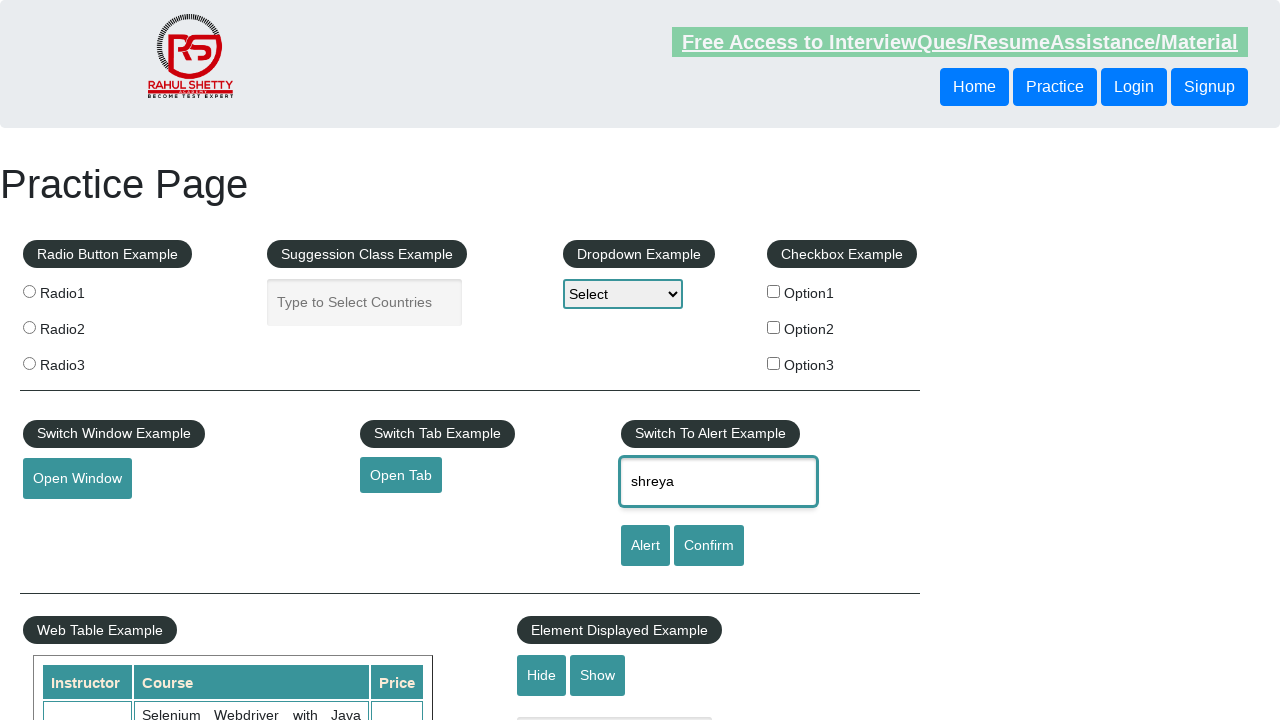

Clicked alert button to trigger alert dialog at (645, 546) on input[id='alertbtn']
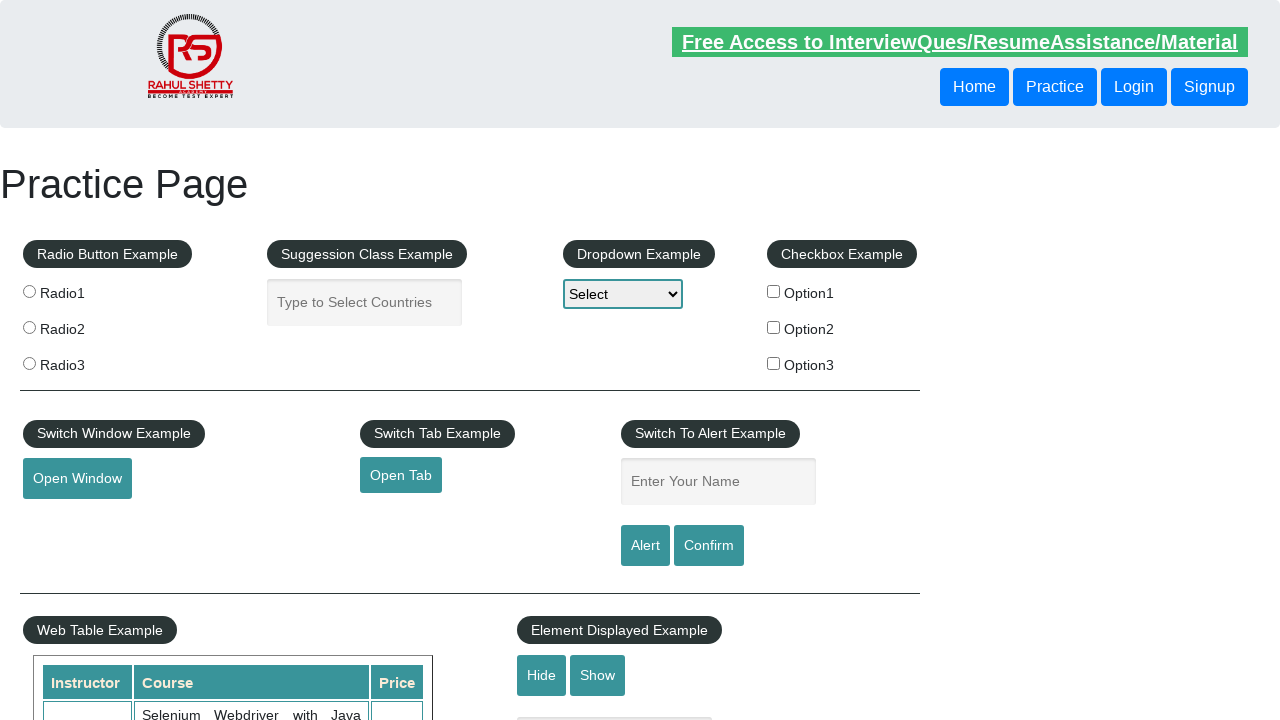

Set up dialog handler to accept alert
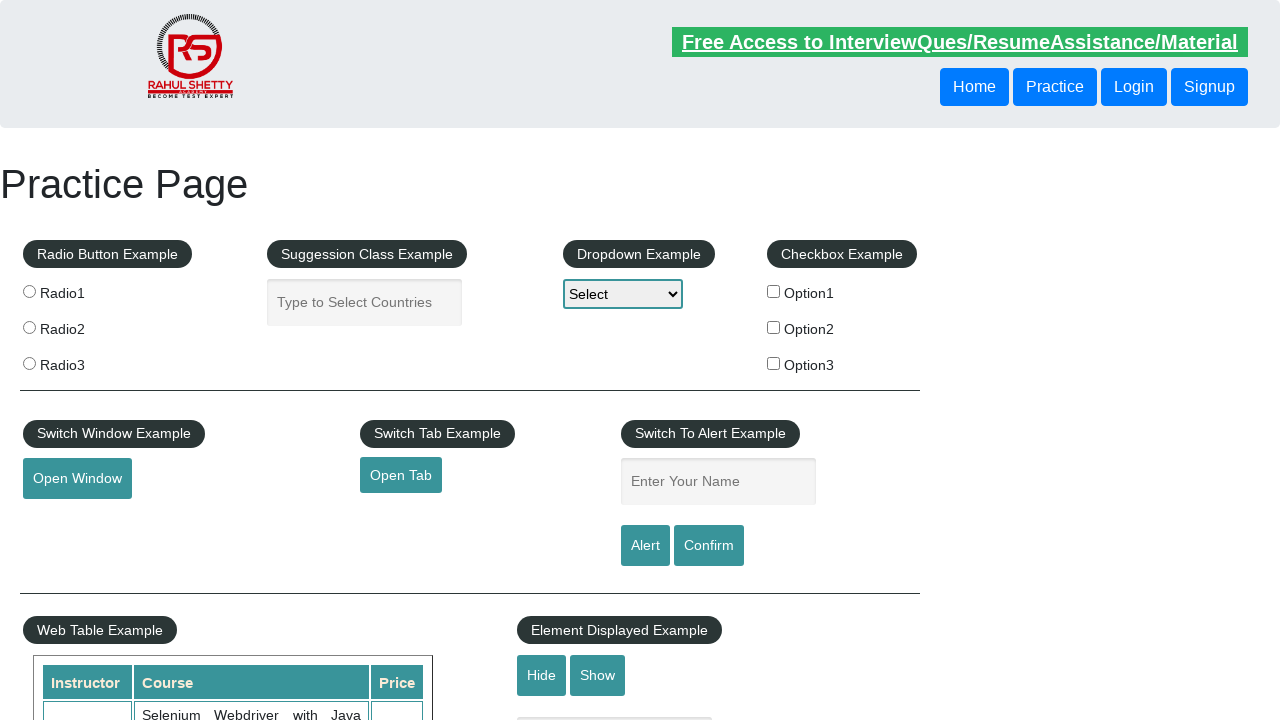

Alert dialog accepted and processed
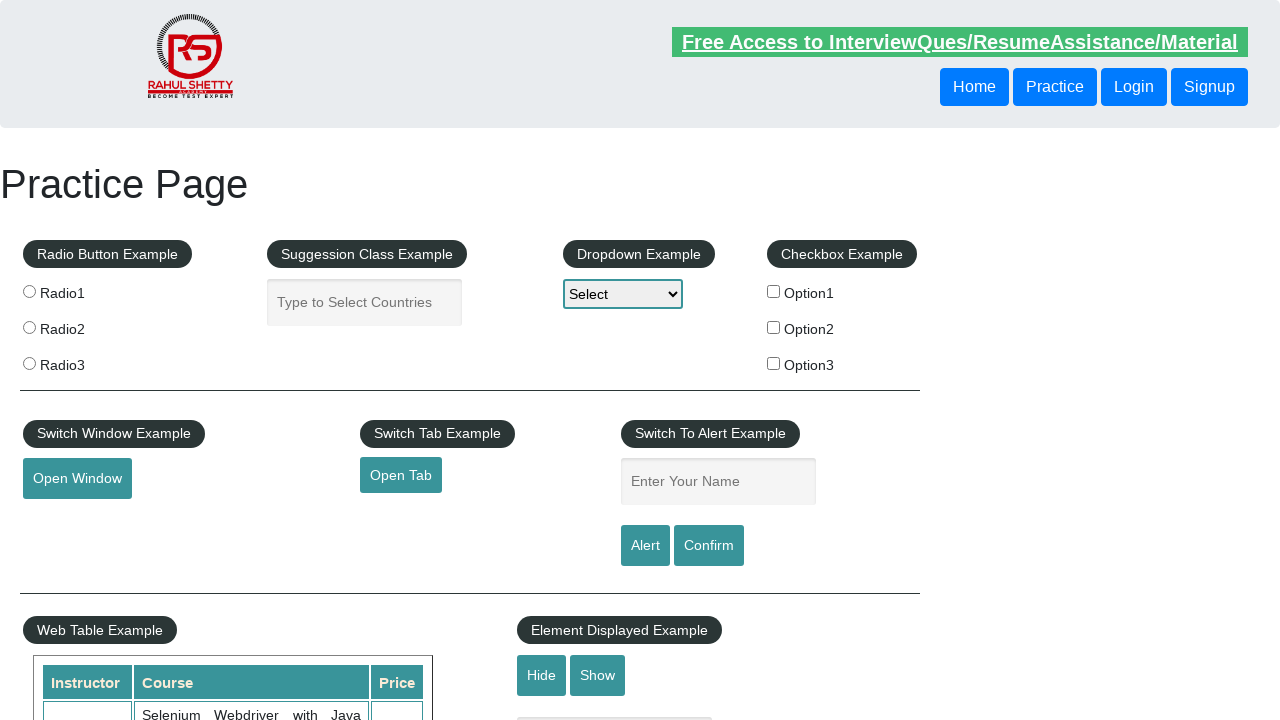

Clicked confirm button to trigger confirm dialog at (709, 546) on #confirmbtn
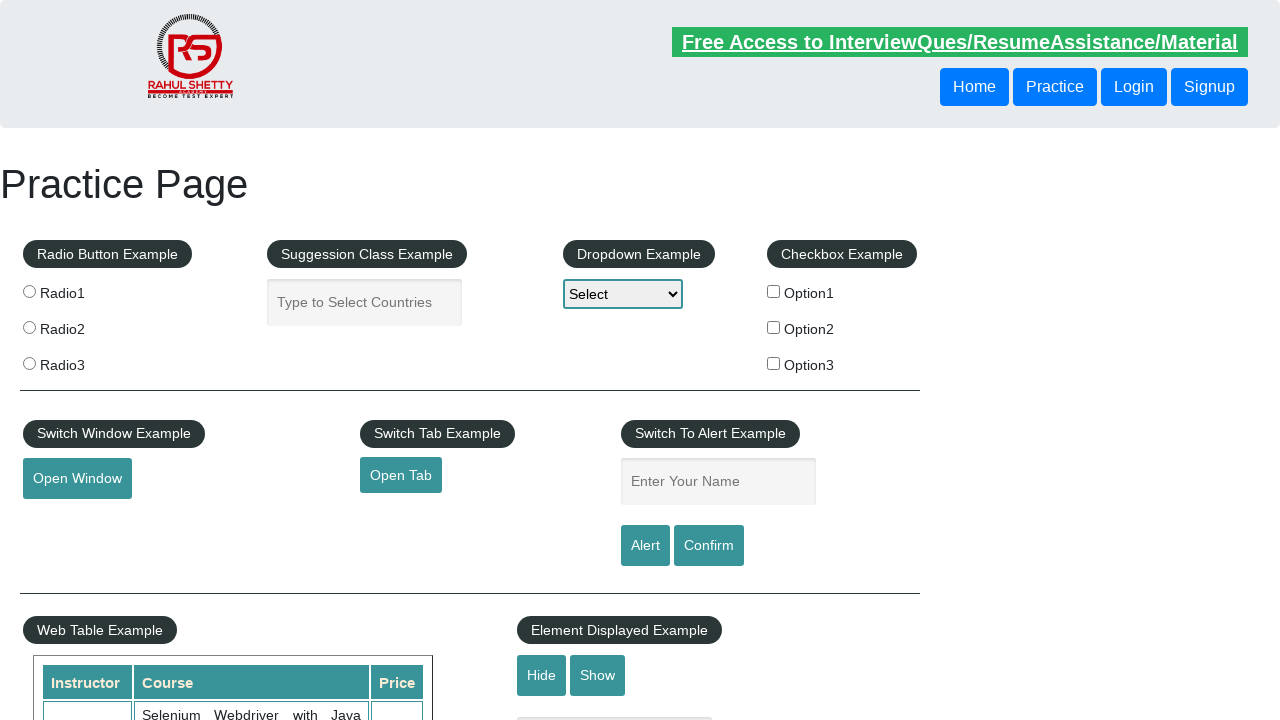

Set up dialog handler to dismiss confirm dialog
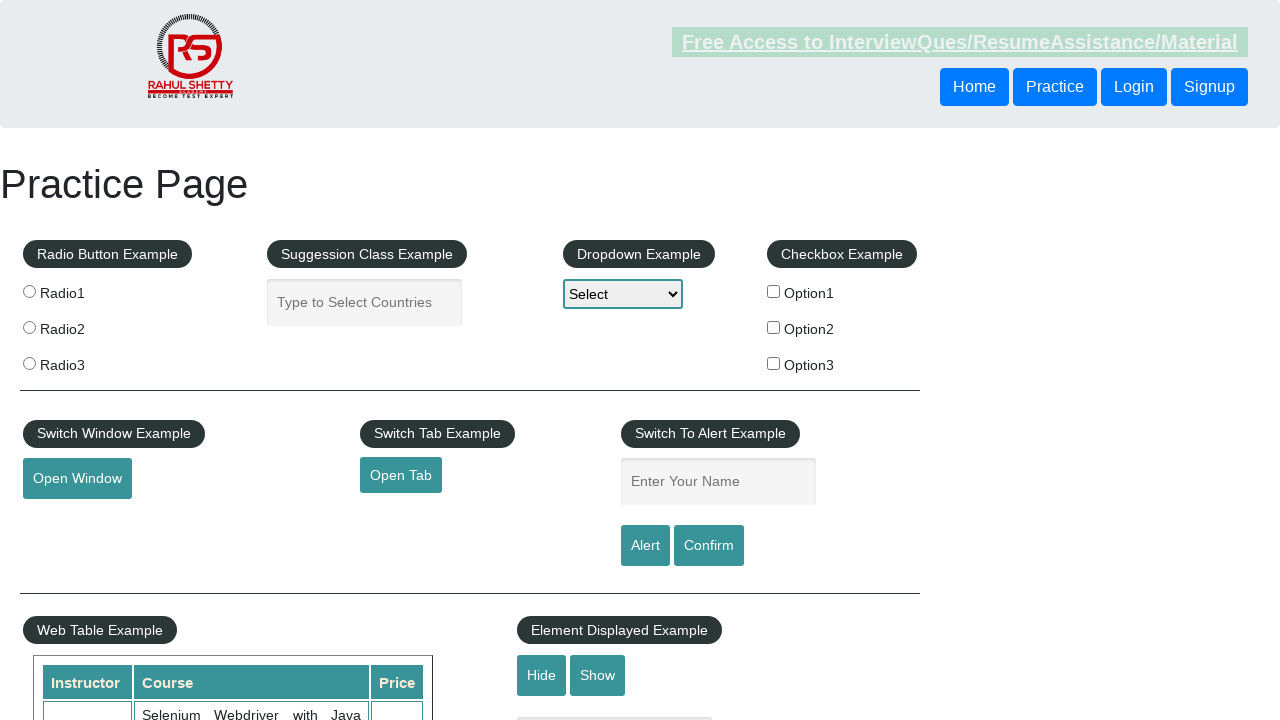

Confirm dialog dismissed and processed
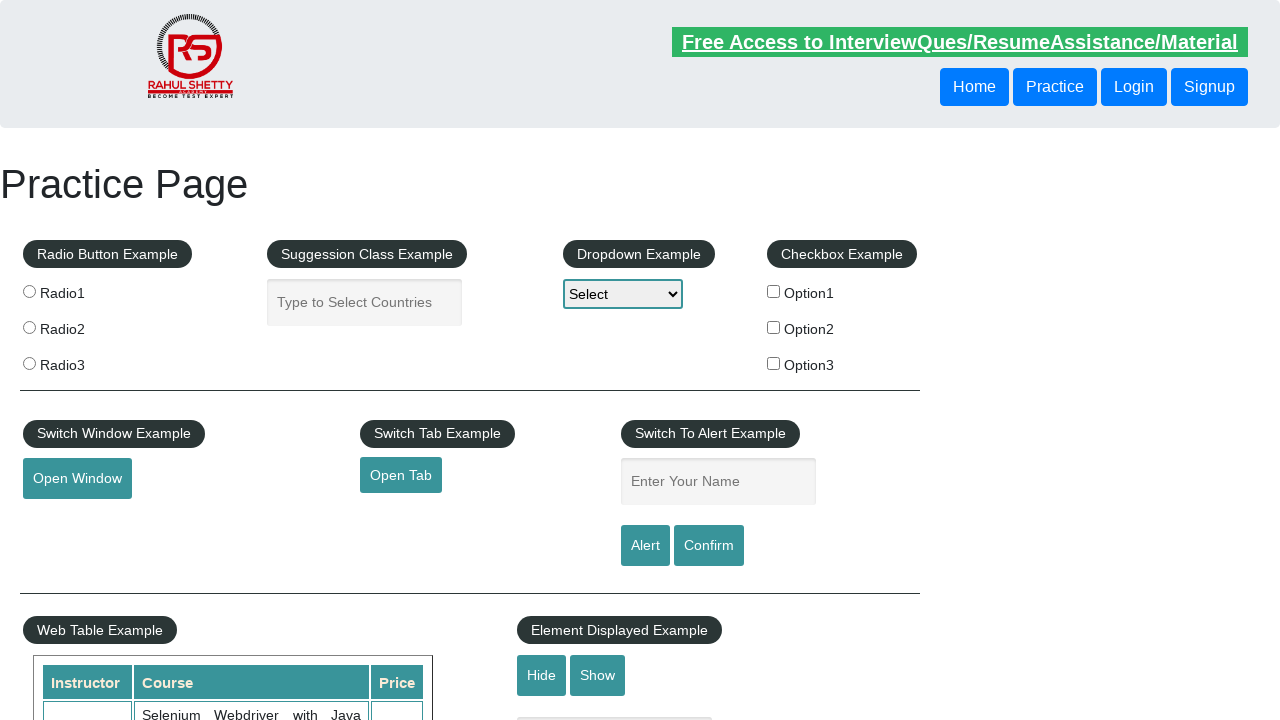

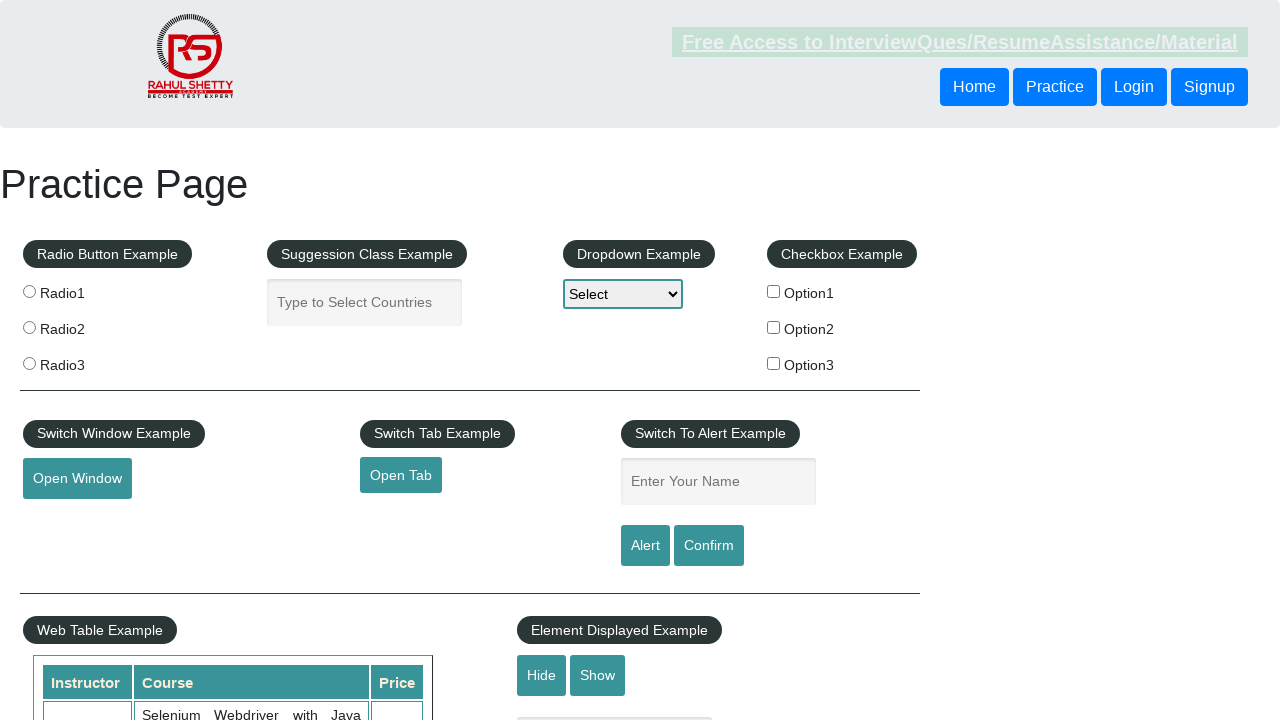